Waits for a price to reach $100, clicks a book button, solves a mathematical captcha, and submits the answer

Starting URL: http://suninjuly.github.io/explicit_wait2.html

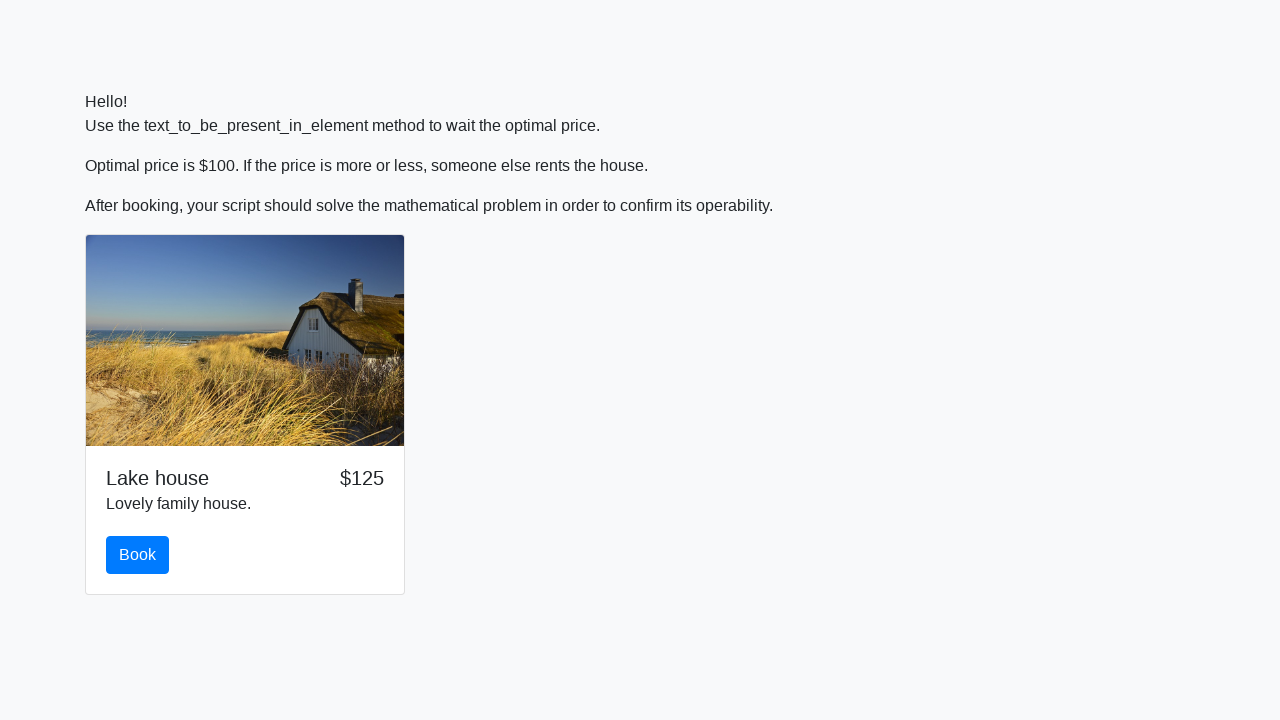

Waited for price to reach $100
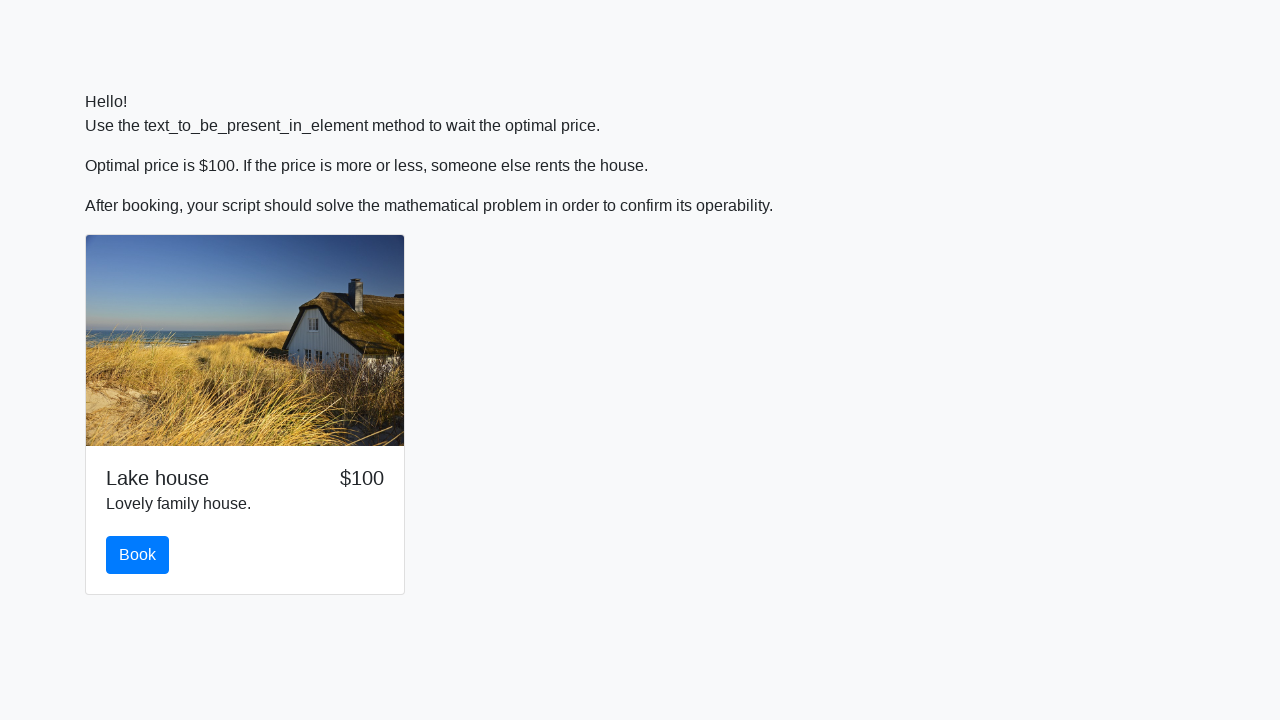

Clicked the book button at (138, 555) on #book
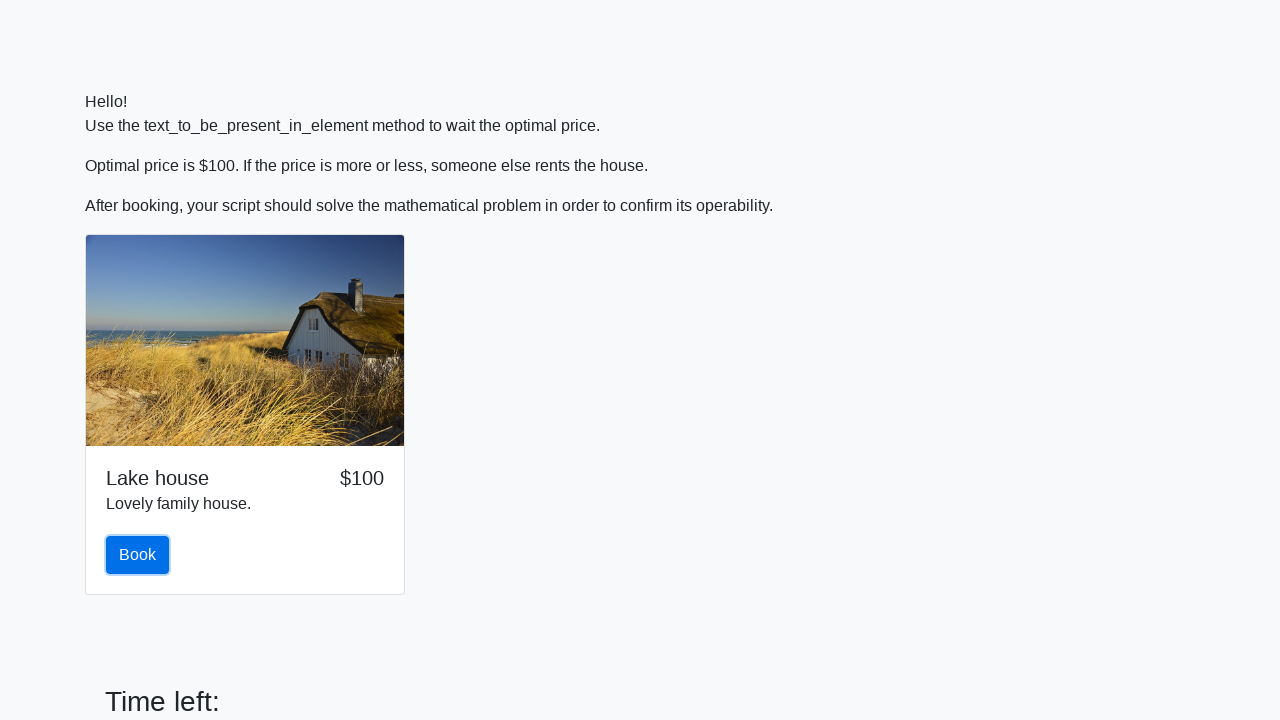

Retrieved math problem value: 371
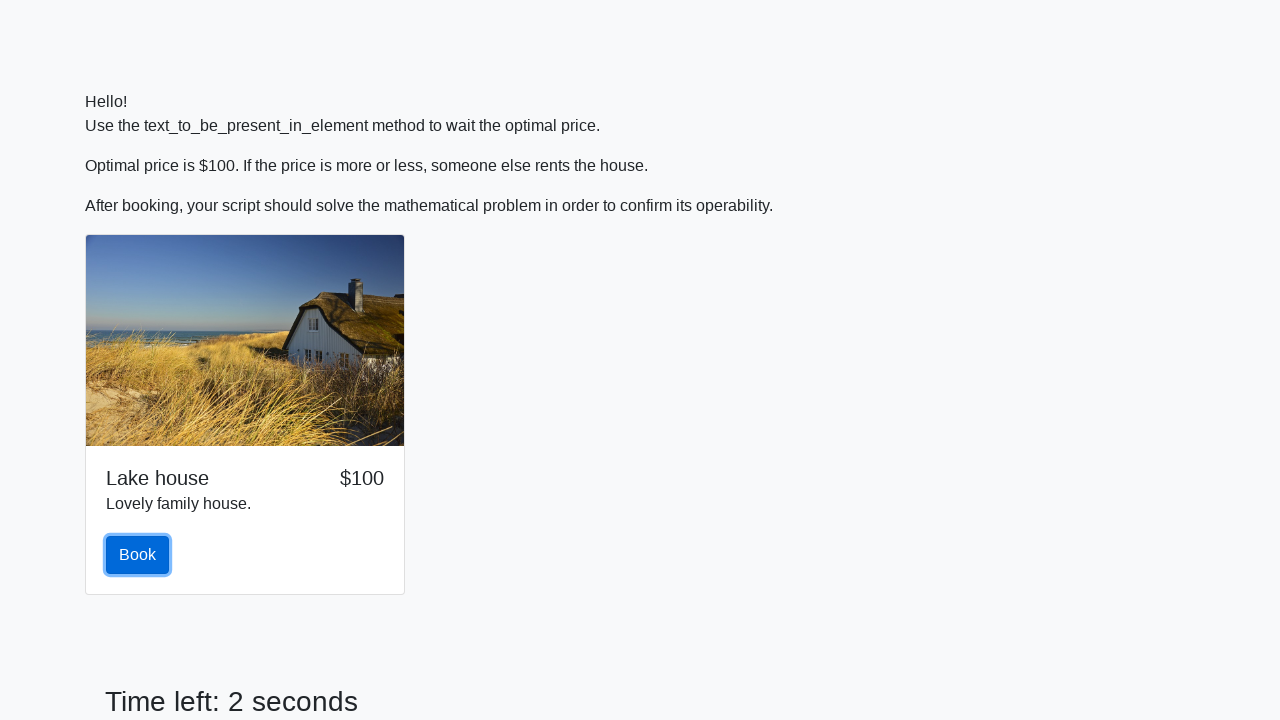

Calculated answer: 1.2398763529366637
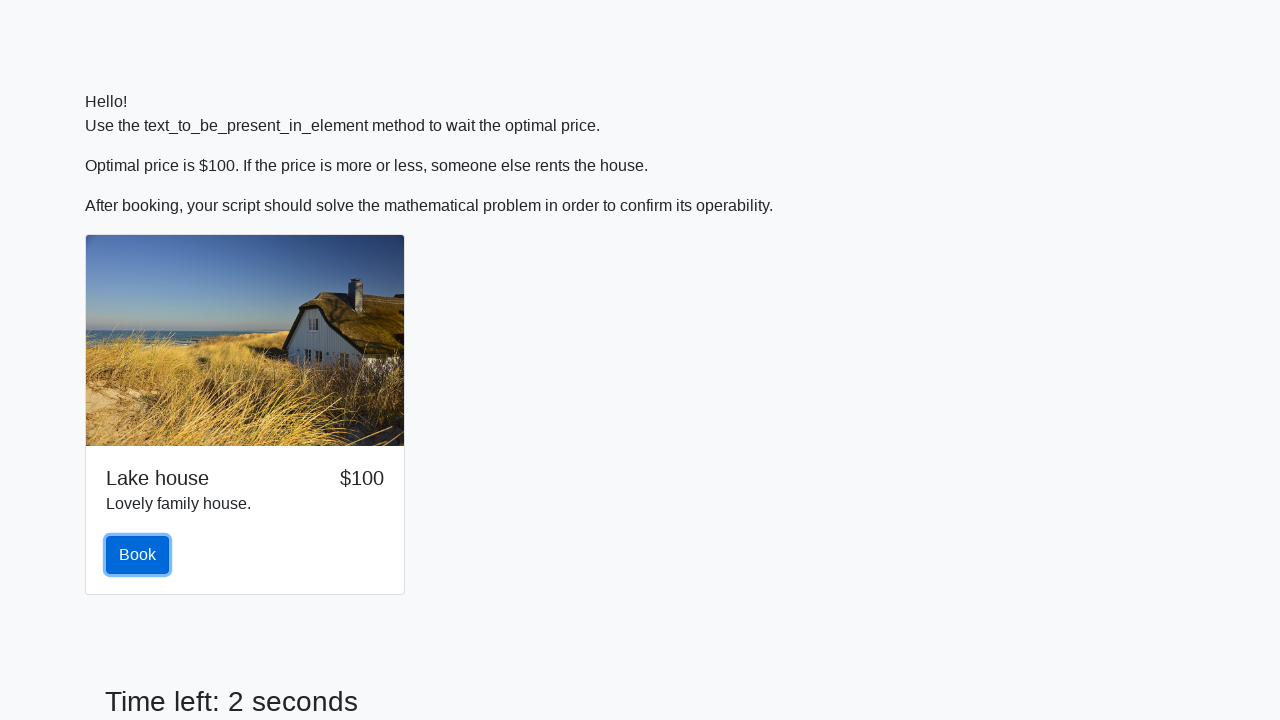

Filled in the calculated answer on #answer
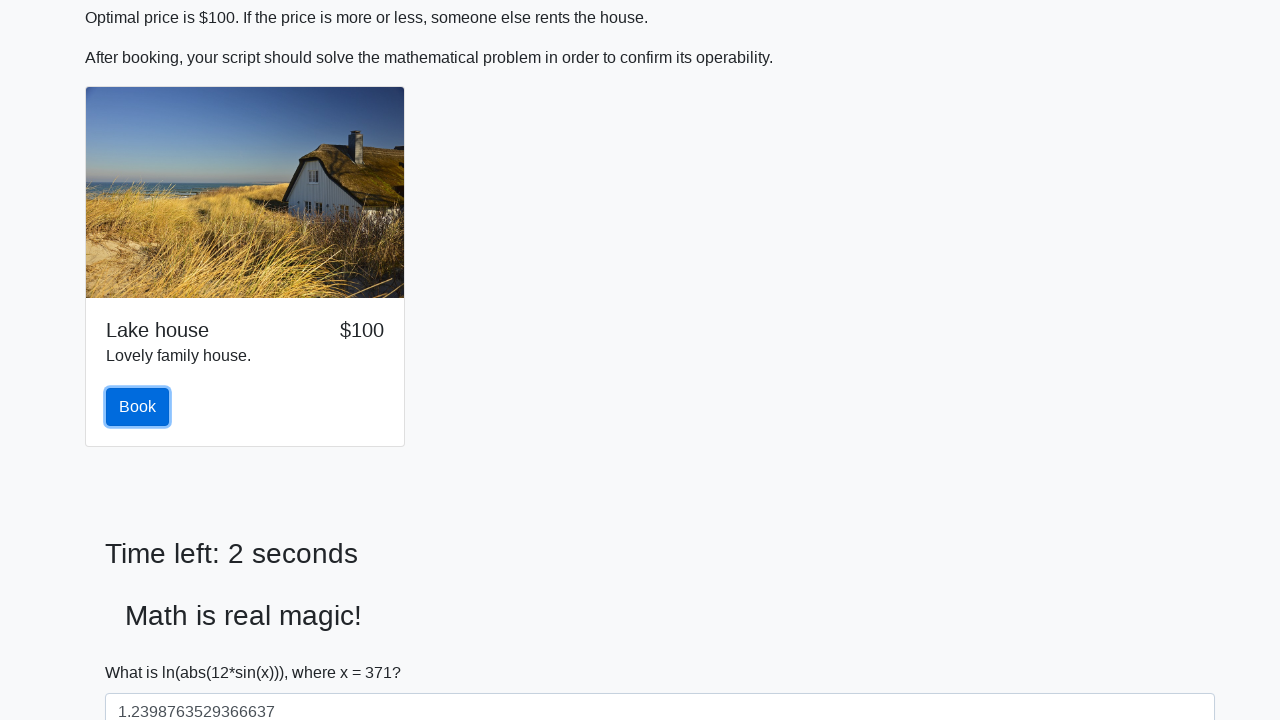

Submitted the answer at (143, 651) on #solve
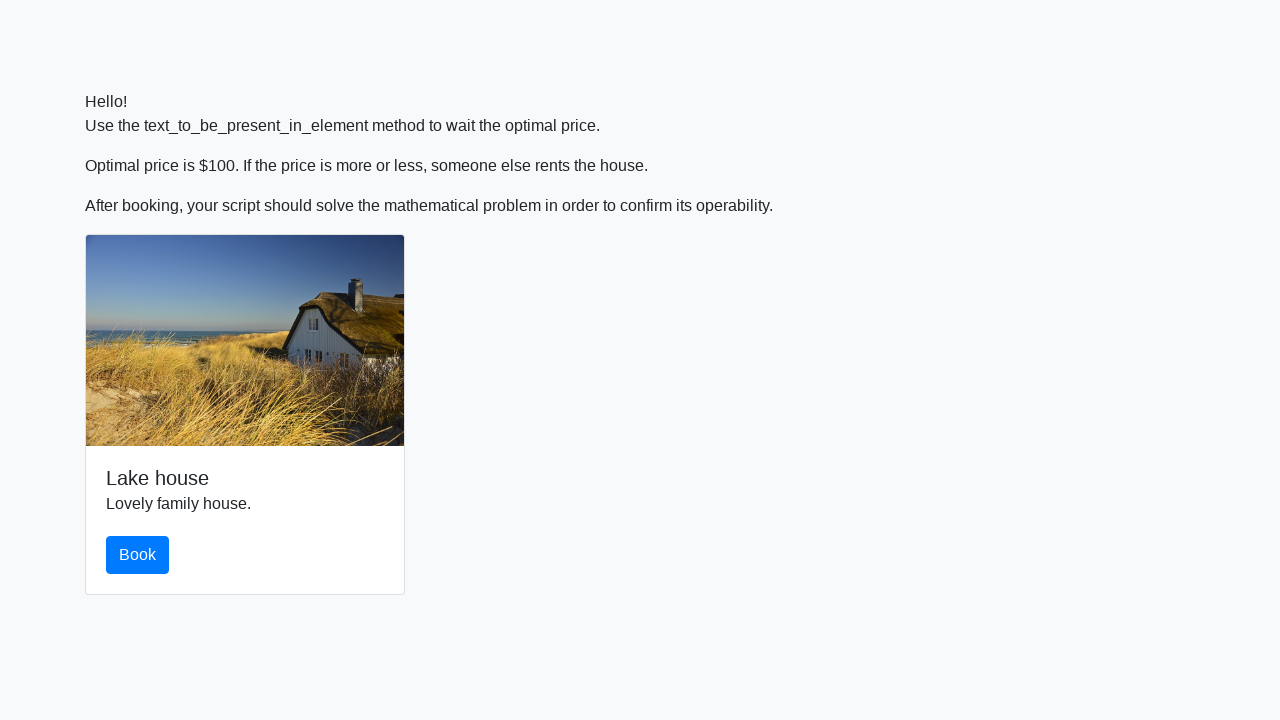

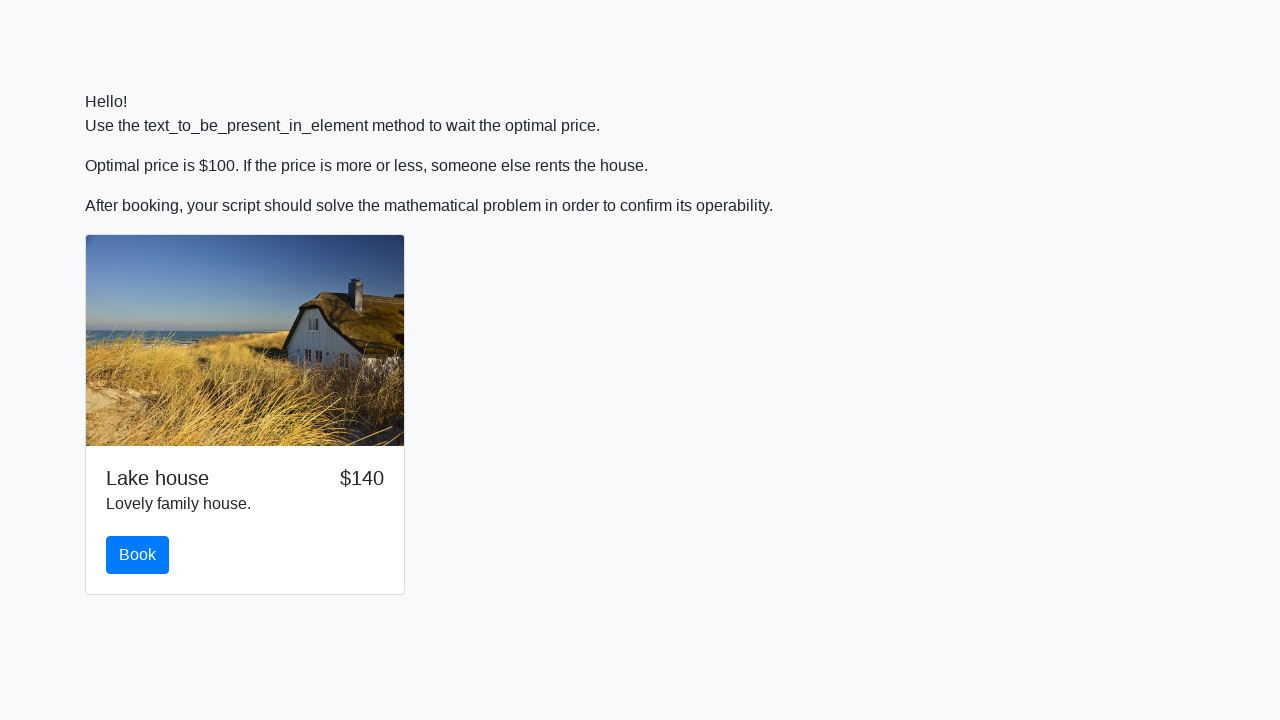